Tests drag and drop functionality by switching to an iframe and dragging an element onto a droppable target on the jQuery UI demo page.

Starting URL: http://jqueryui.com/droppable/

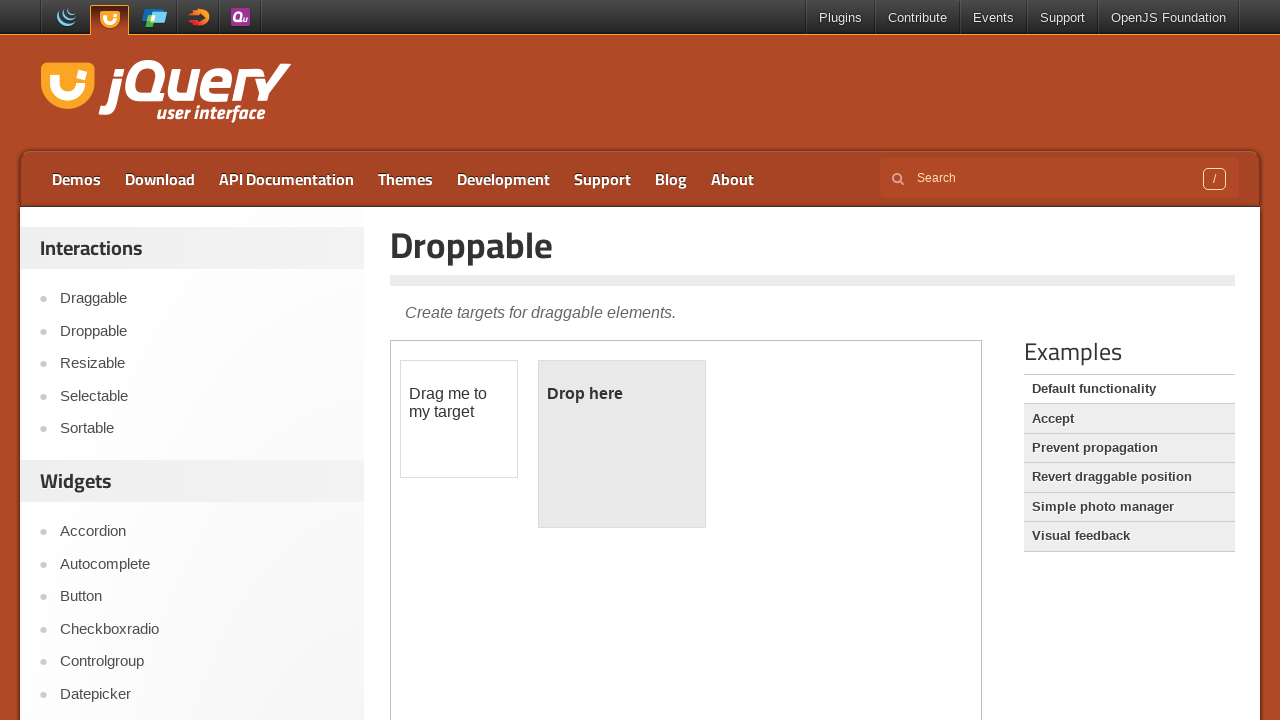

Navigated to jQuery UI droppable demo page
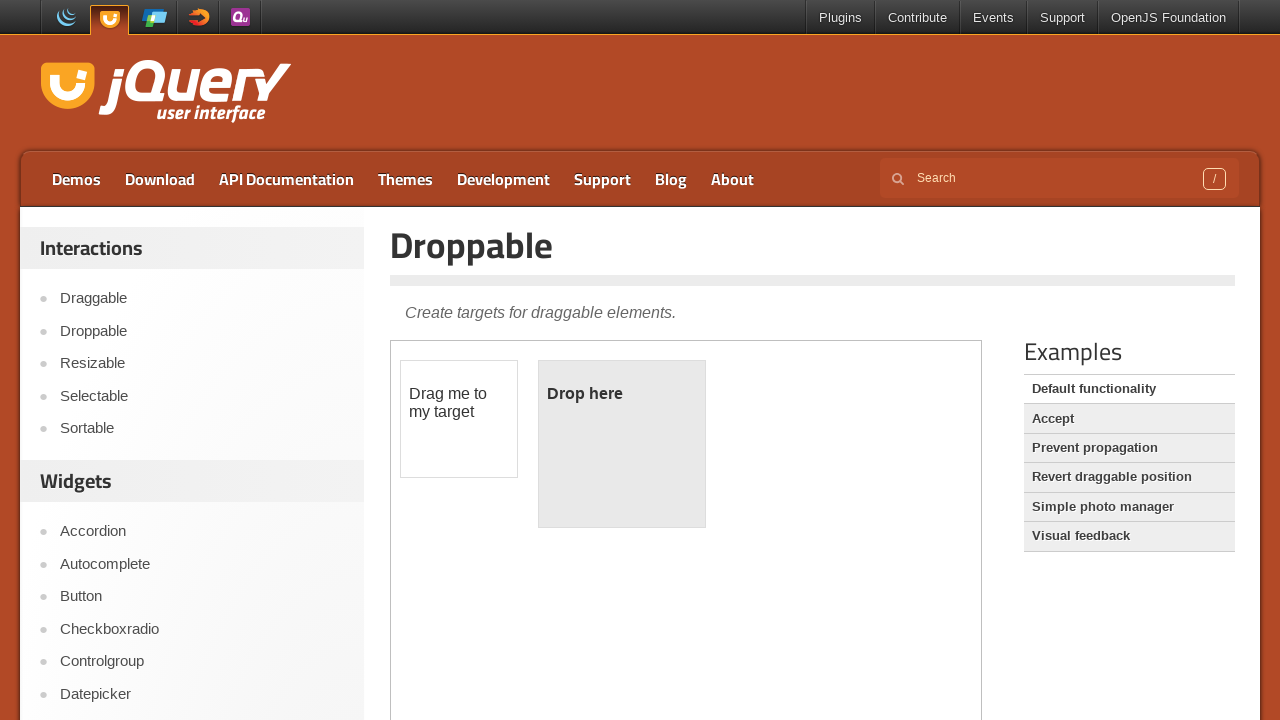

Located and switched to demo iframe
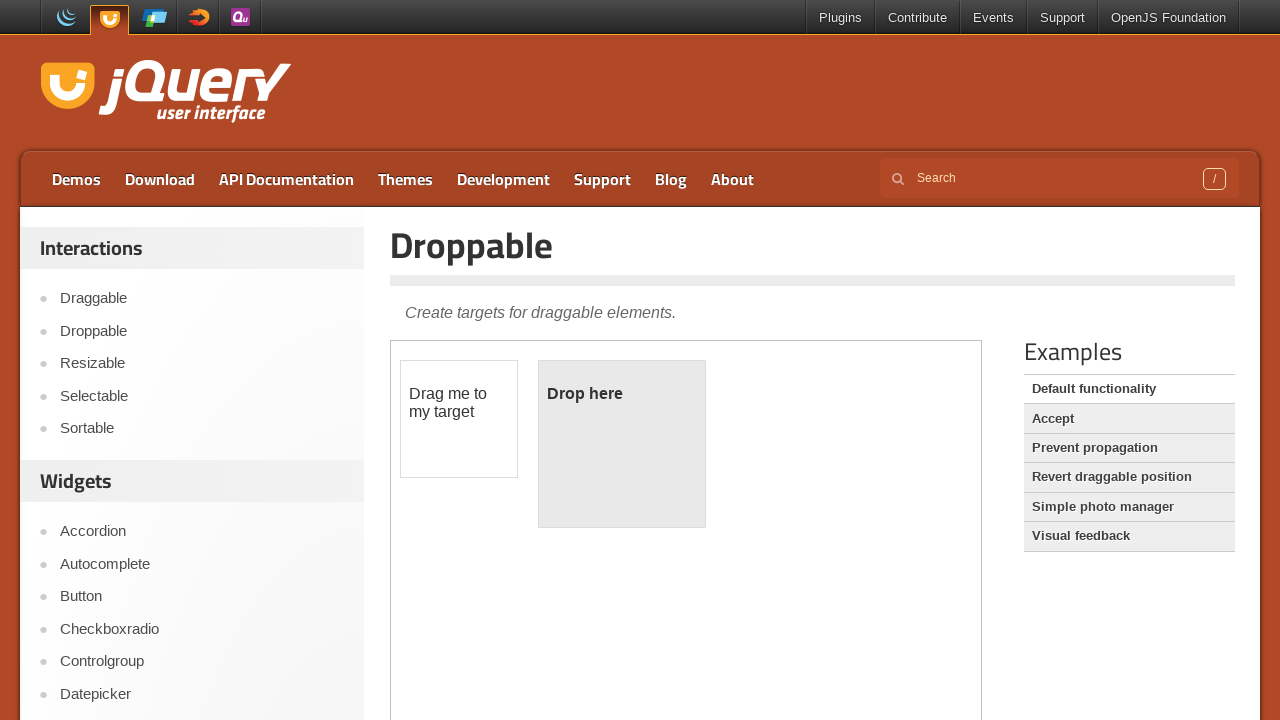

Located draggable element
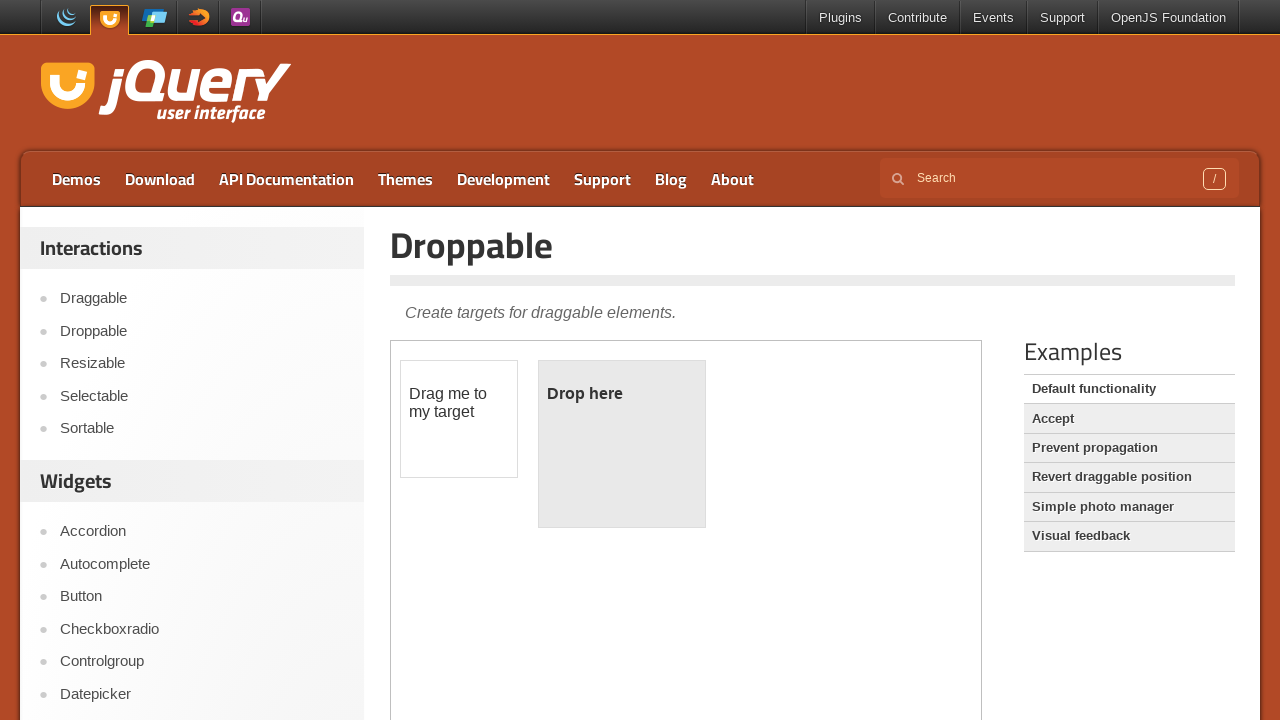

Located droppable target element
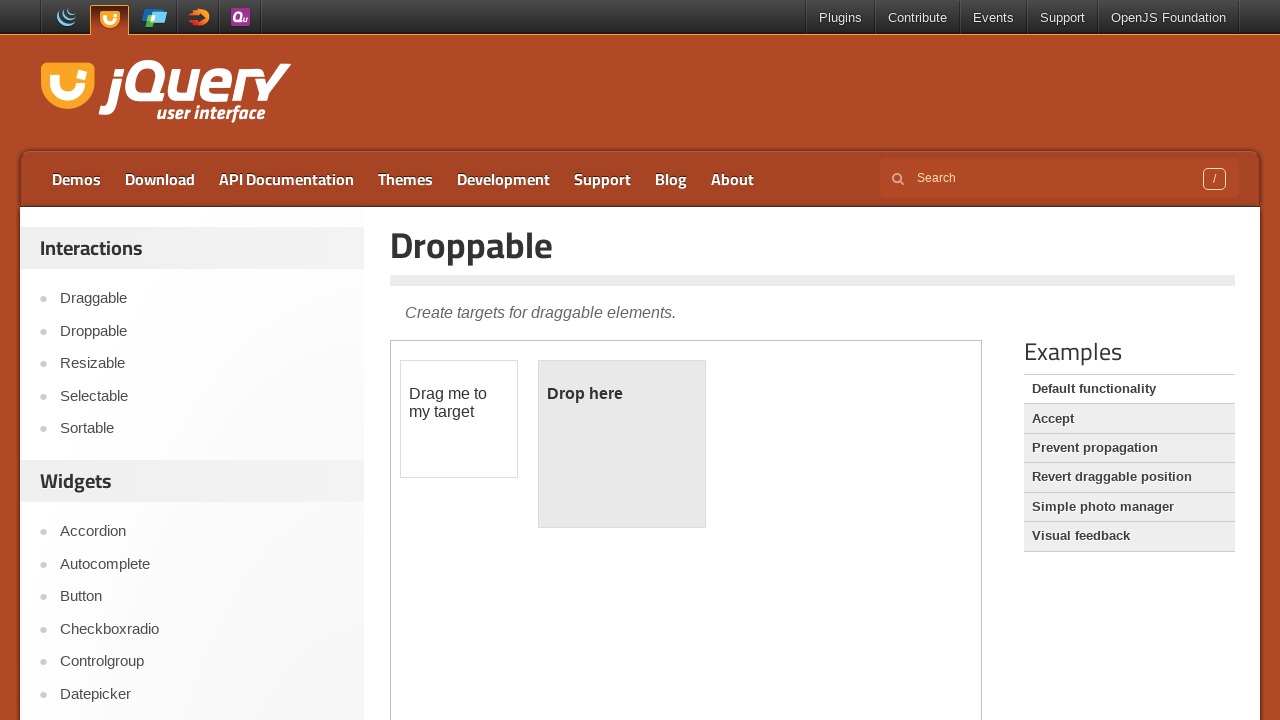

Dragged element onto droppable target at (622, 444)
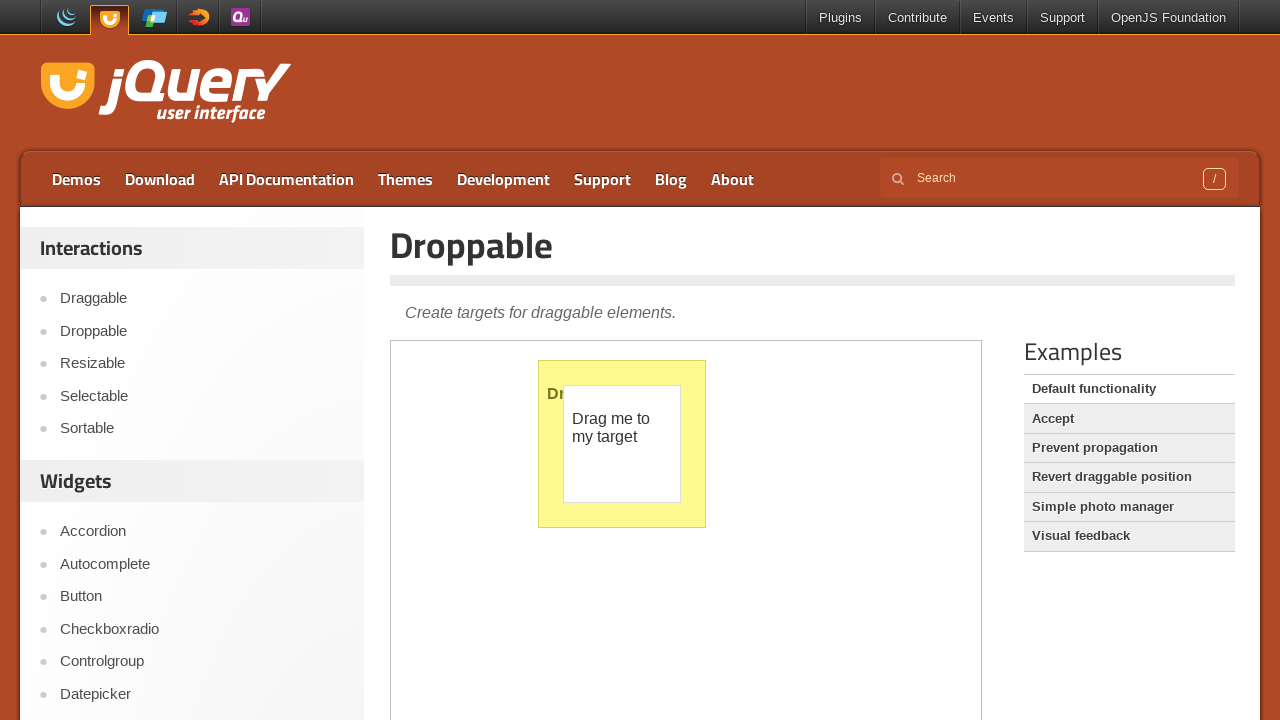

Waited for drag and drop animation to complete
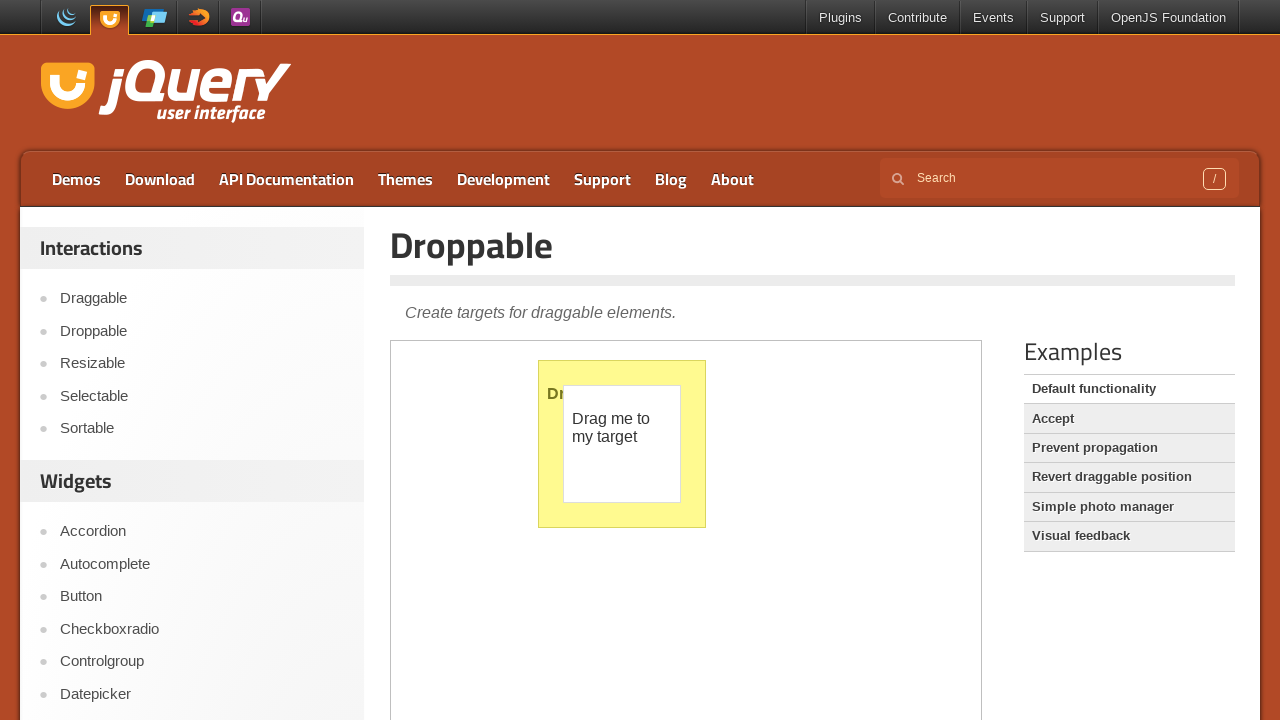

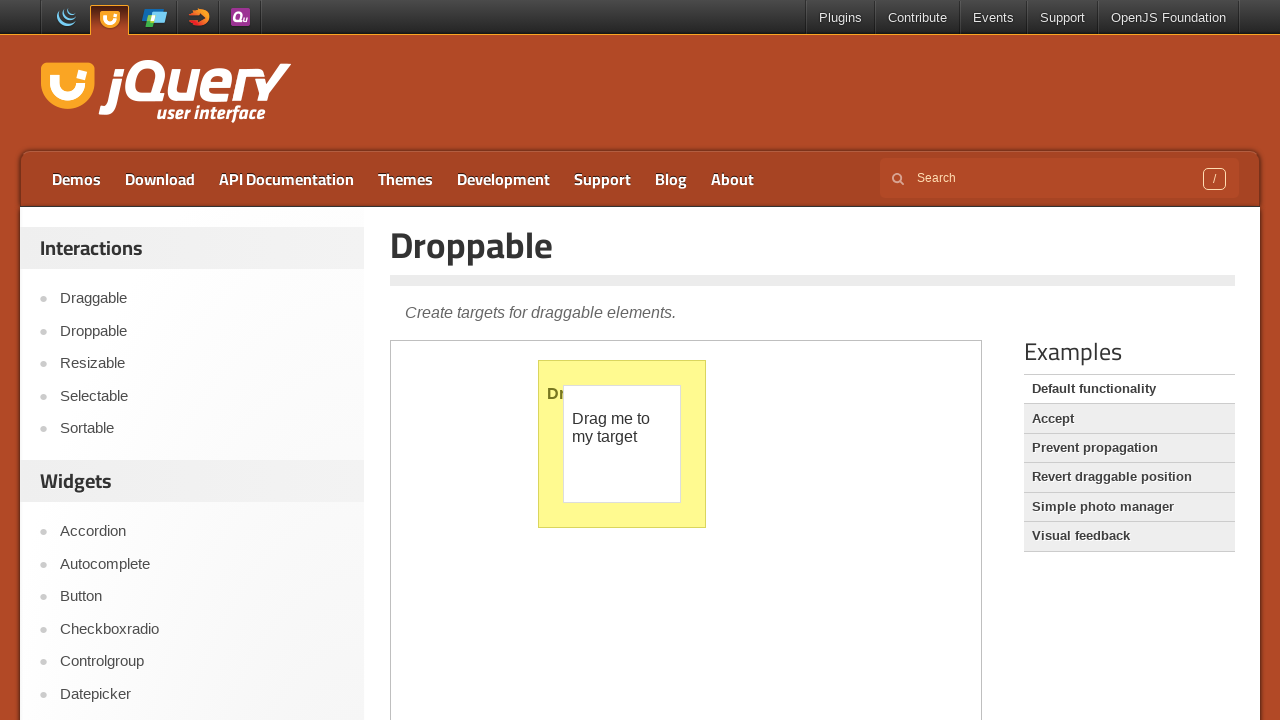